Tests getText command by retrieving subtitle text from WebdriverIO homepage

Starting URL: https://webdriver.io/

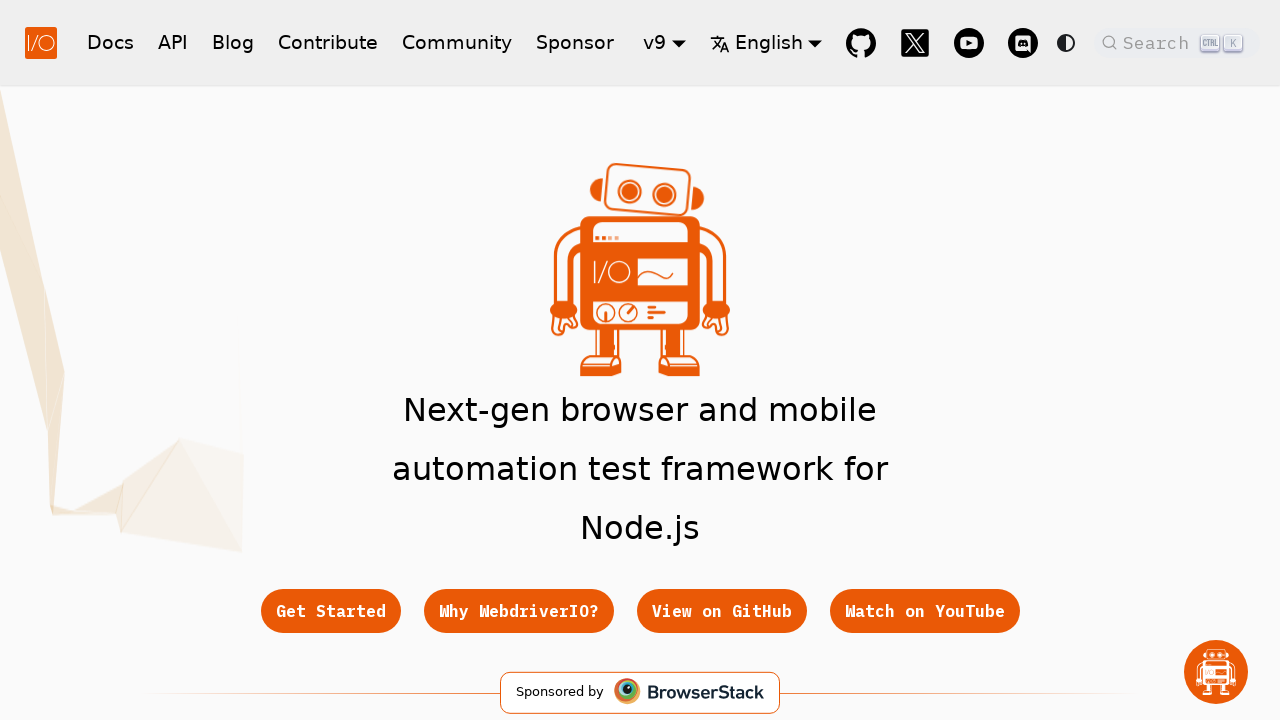

Waited for subtitle element to be visible on WebdriverIO homepage
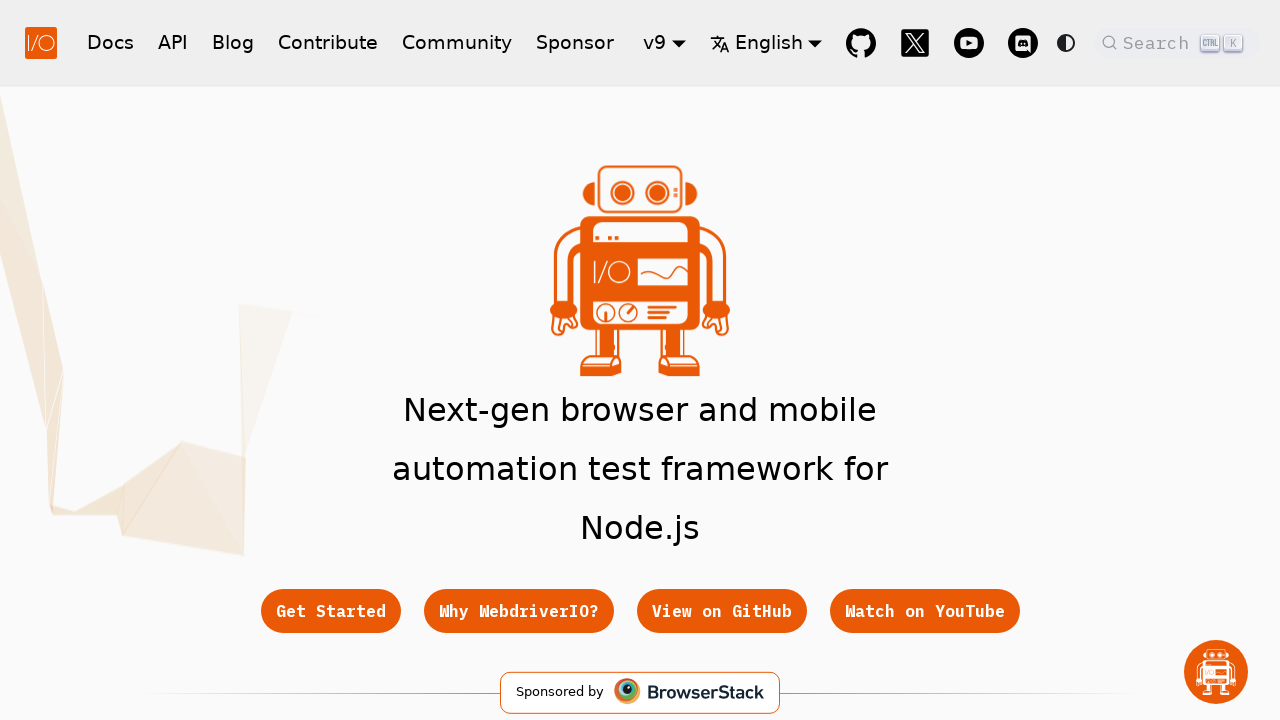

Retrieved subtitle text: 'Next-gen browser and mobile automation test framework for Node.js'
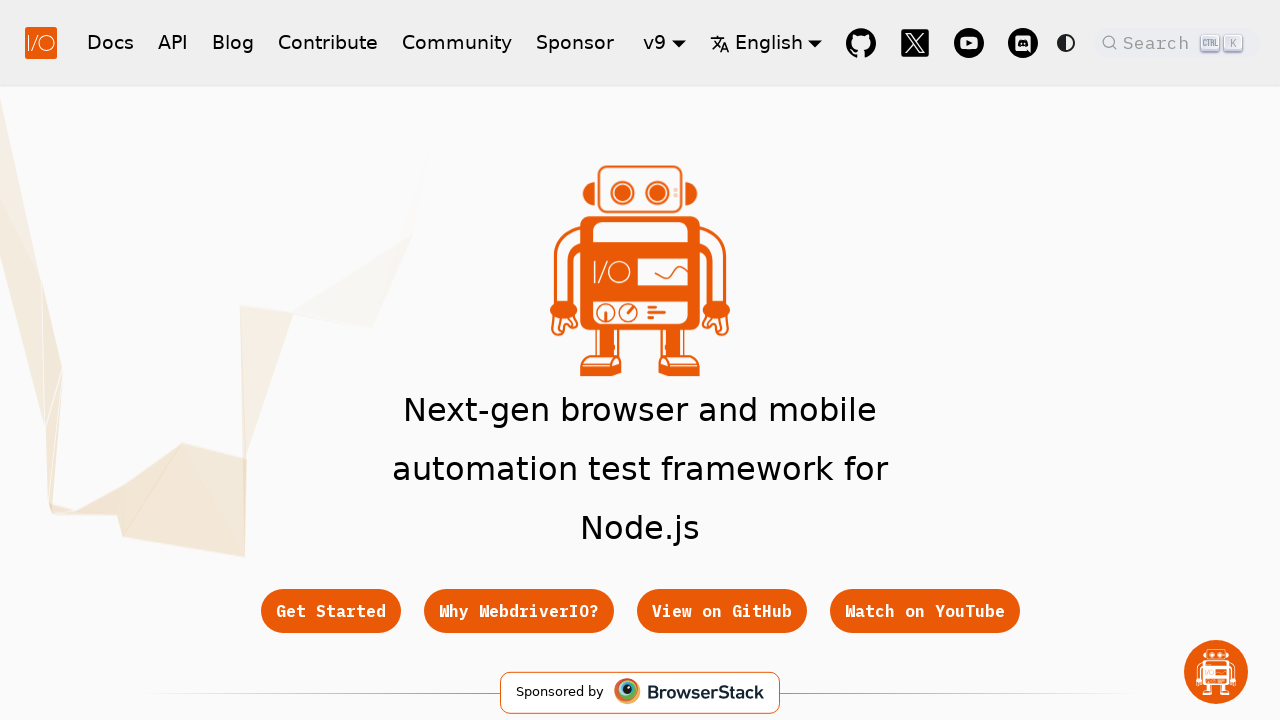

Verified that subtitle text is not empty
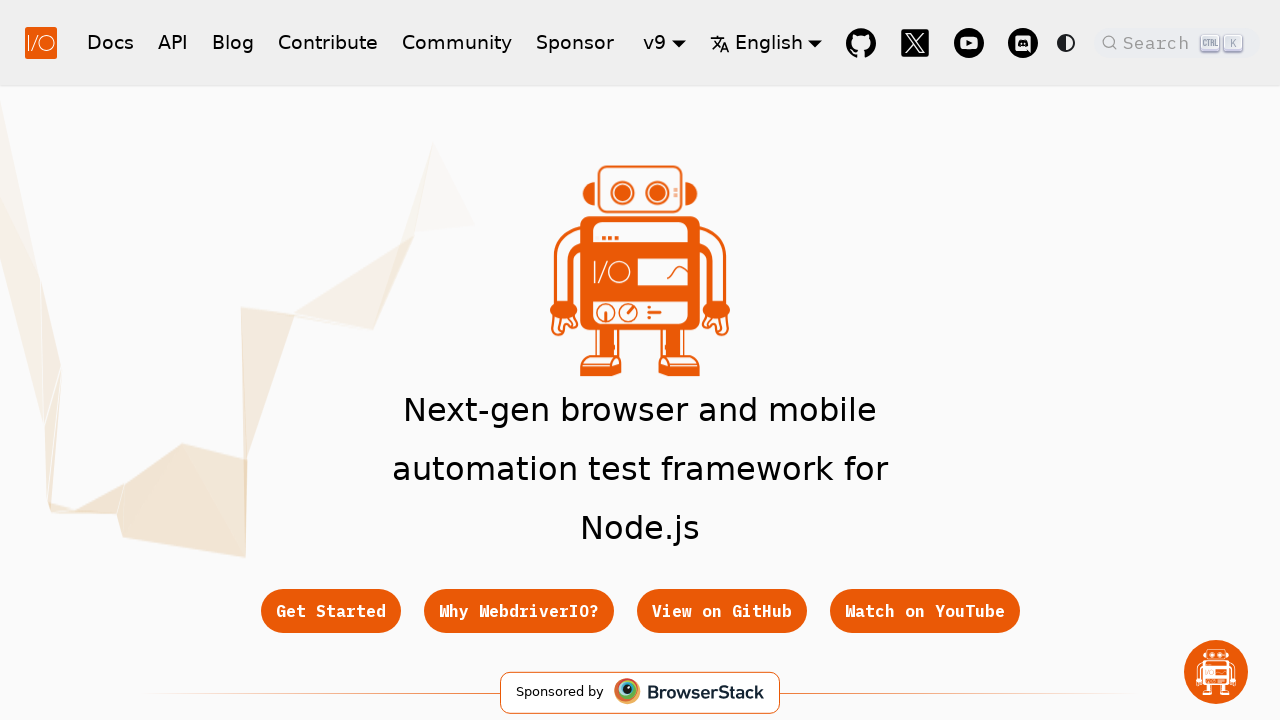

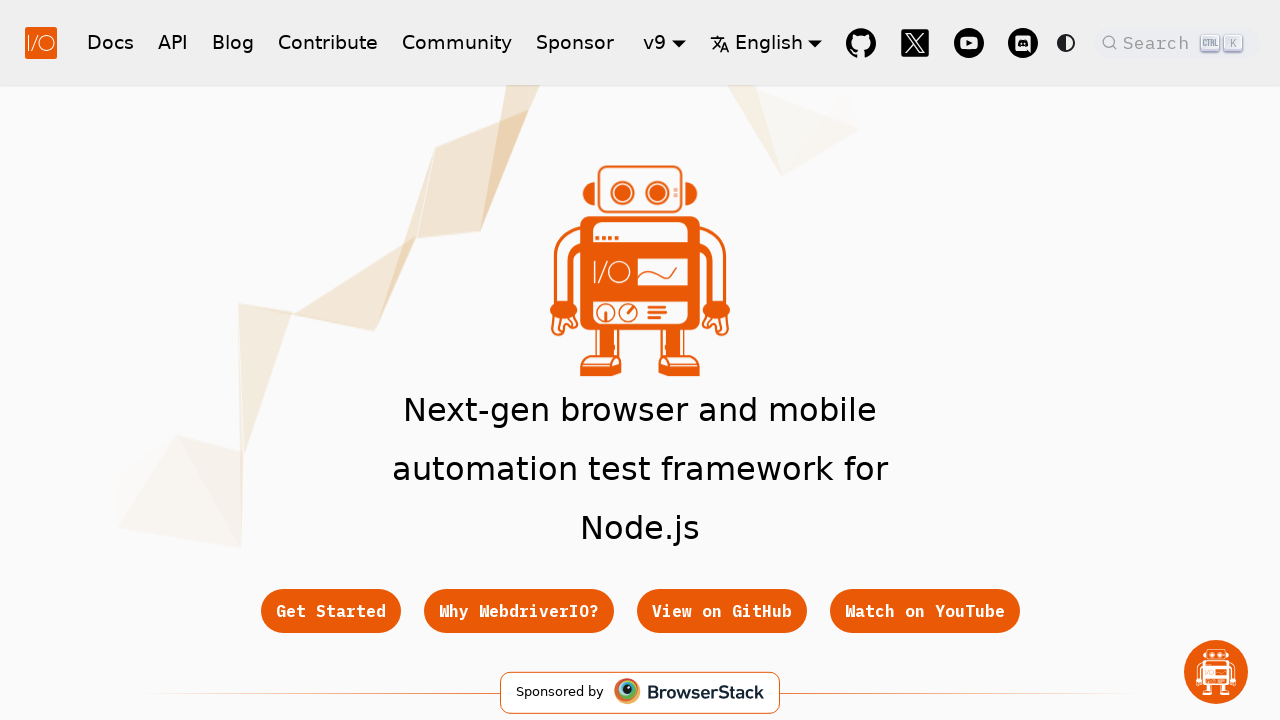